Navigates to Daraz homepage and waits for page to load

Starting URL: https://www.daraz.com.bd/

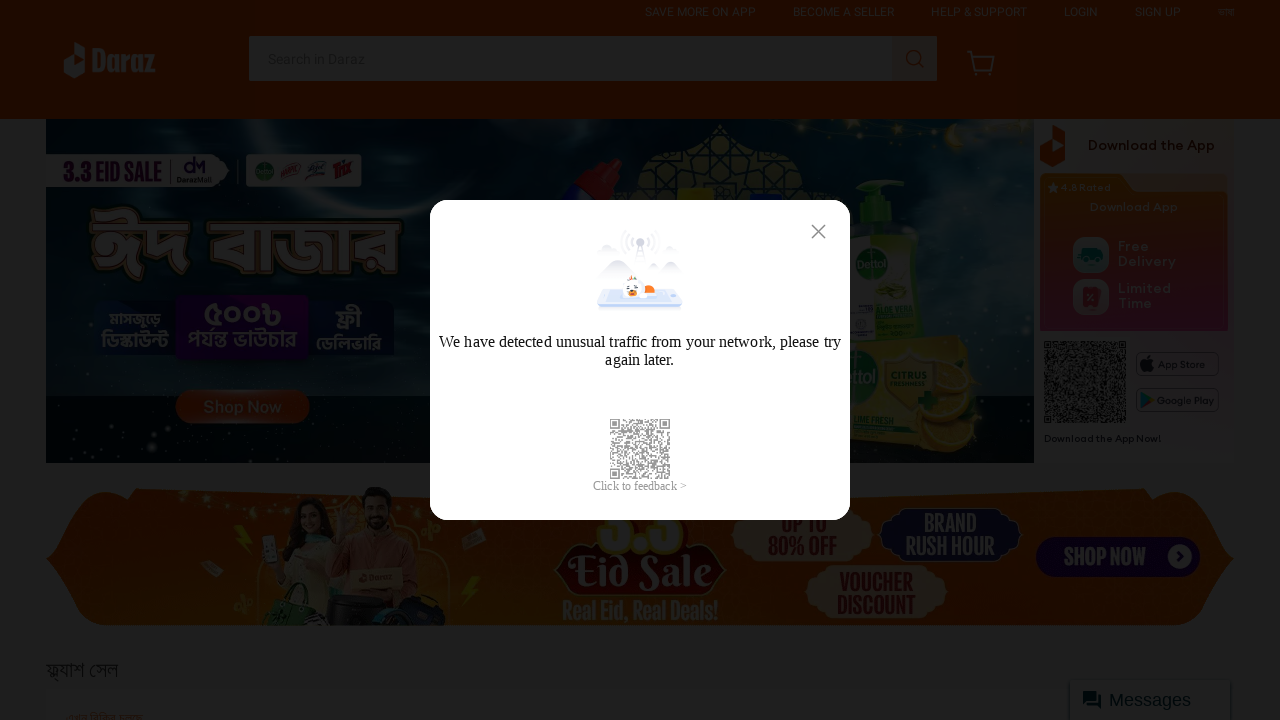

Navigated to Daraz homepage
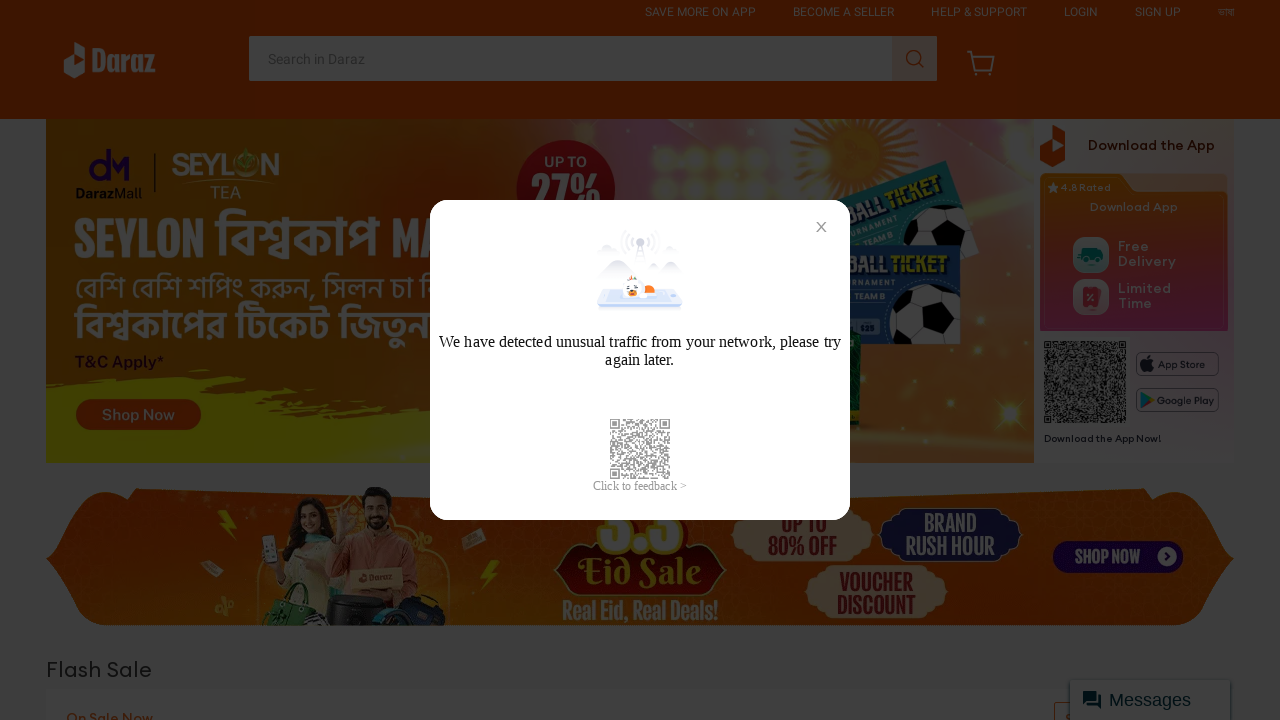

Waited for page DOM to fully load
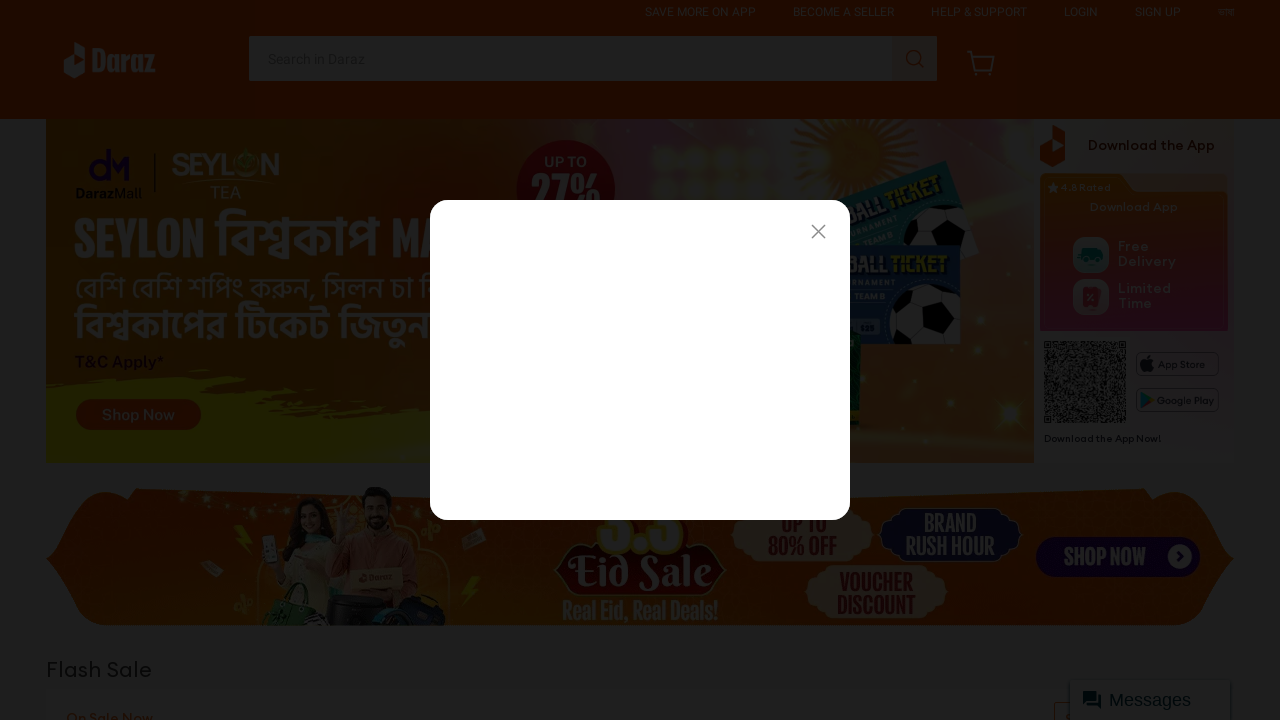

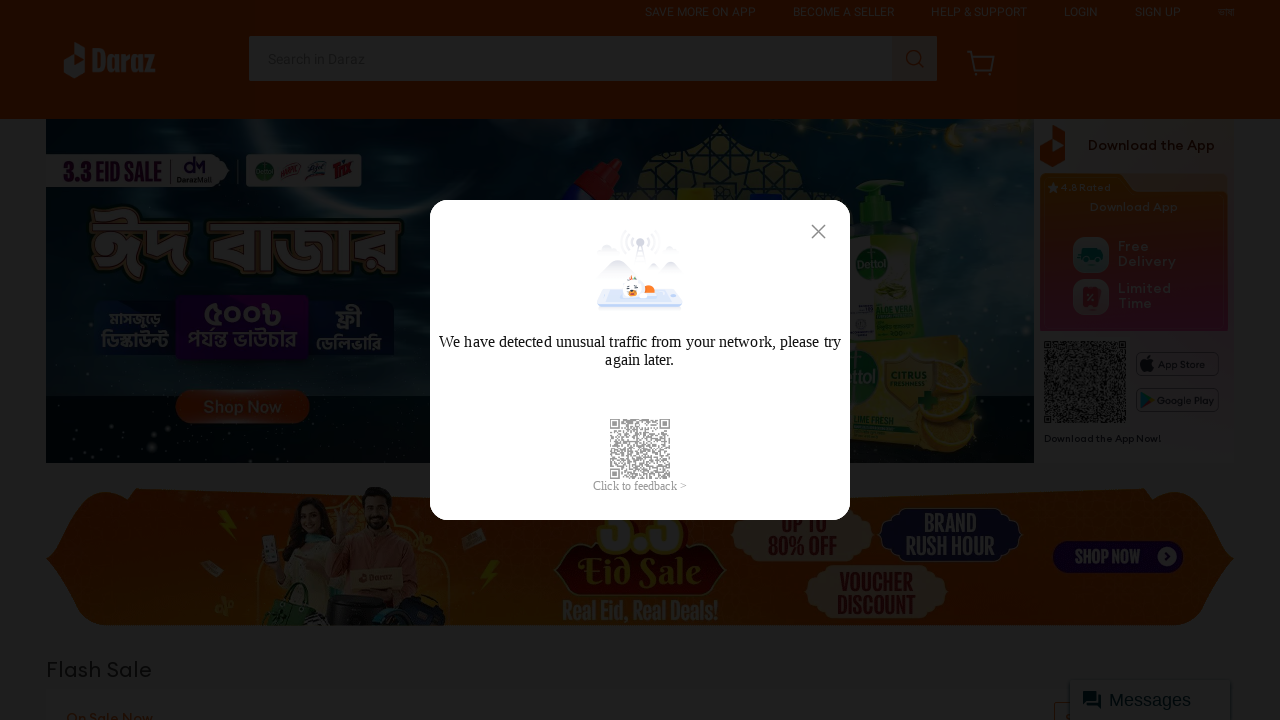